Tests alert popup handling by triggering an alert, accepting it, and then clicking another element on the page

Starting URL: https://demoqa.com/alerts

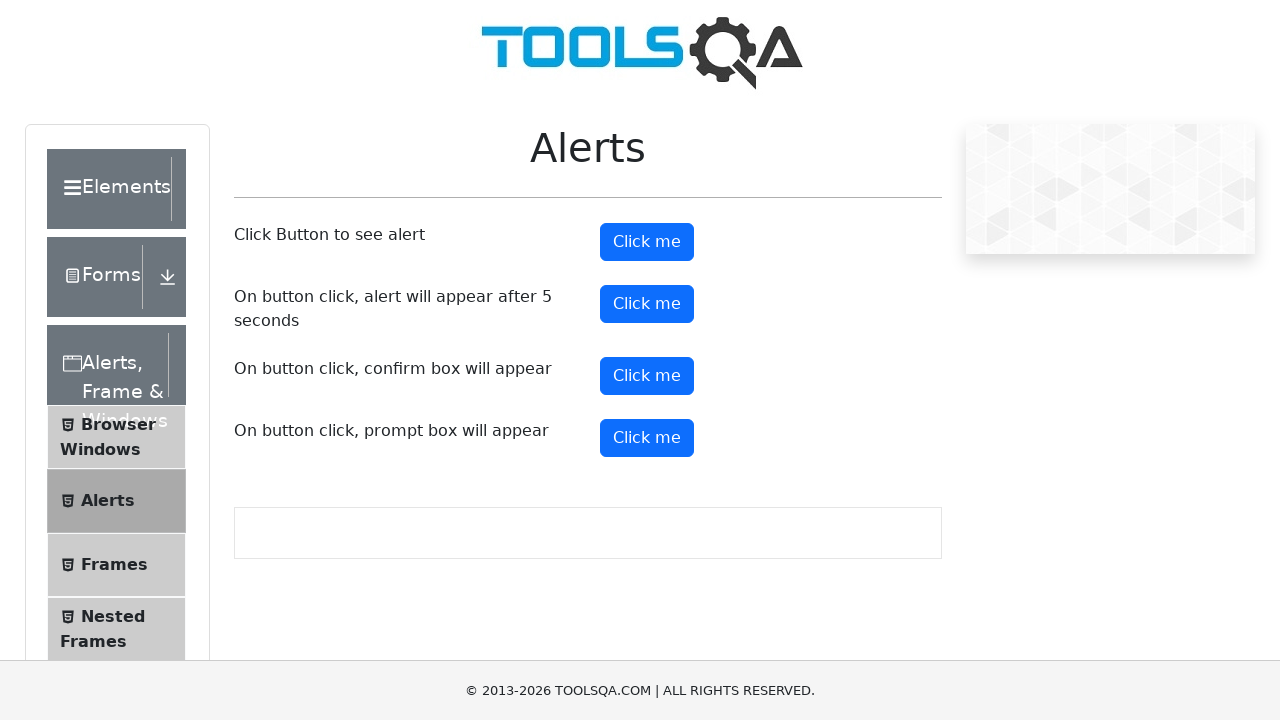

Clicked alert button to trigger alert popup at (647, 242) on xpath=//button[@id='alertButton']
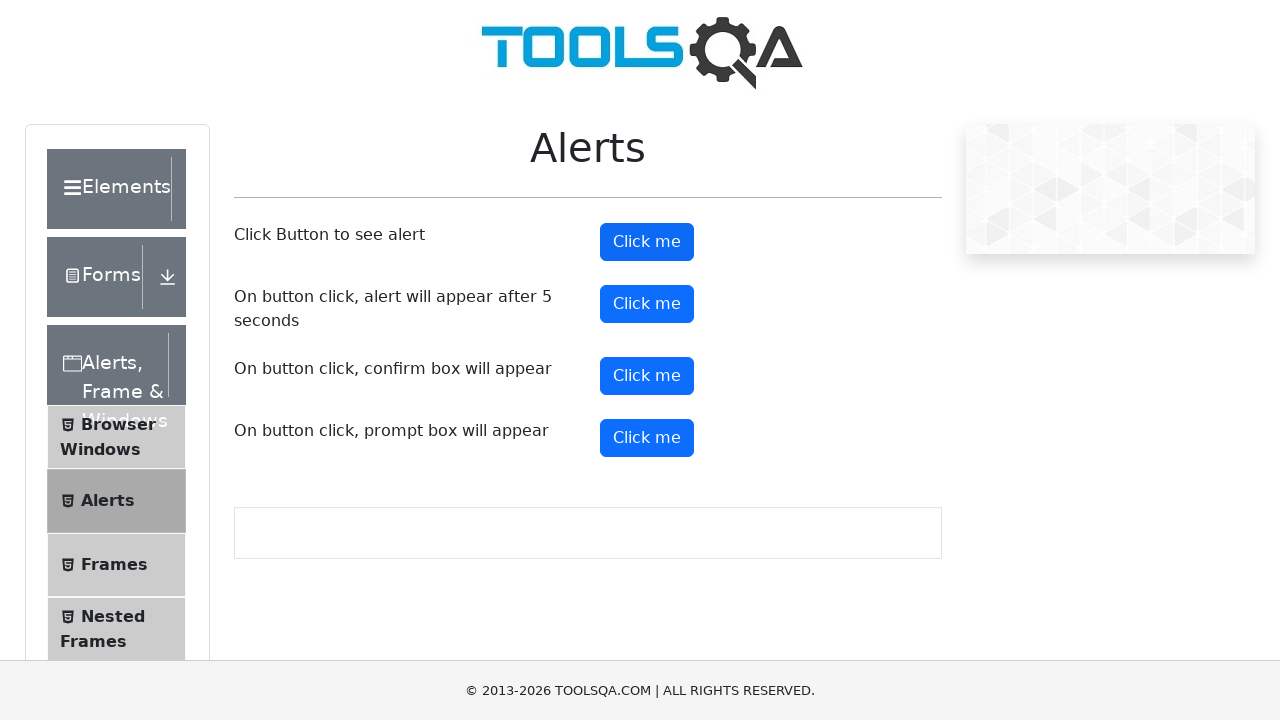

Set up dialog handler to accept alert
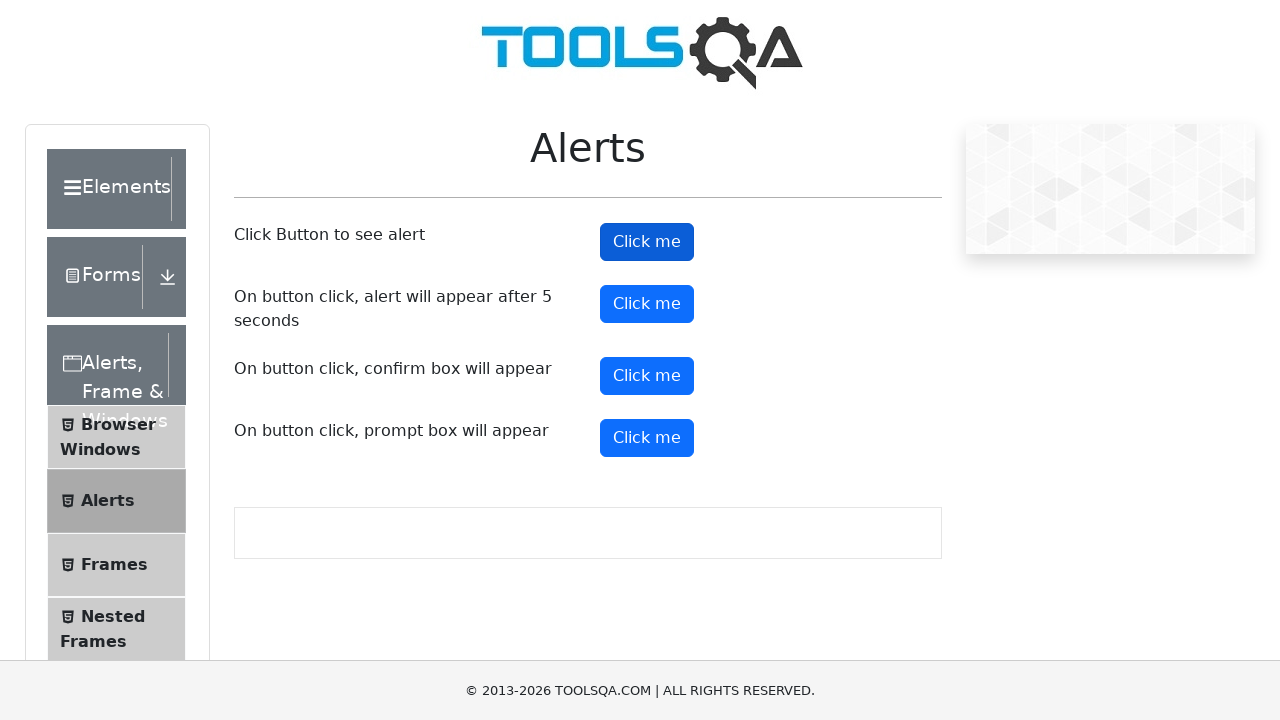

Waited for alert to be processed
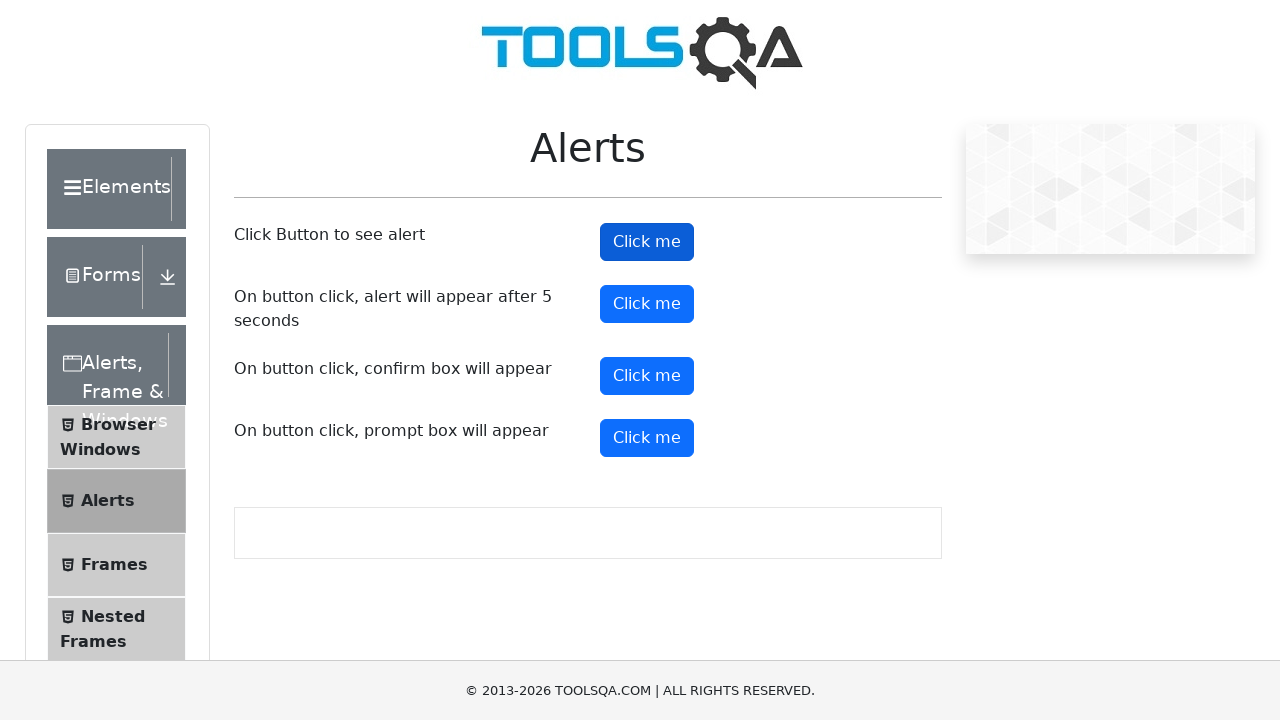

Clicked the first icon element on the page at (196, 189) on (//div[@class='icon'])[1]
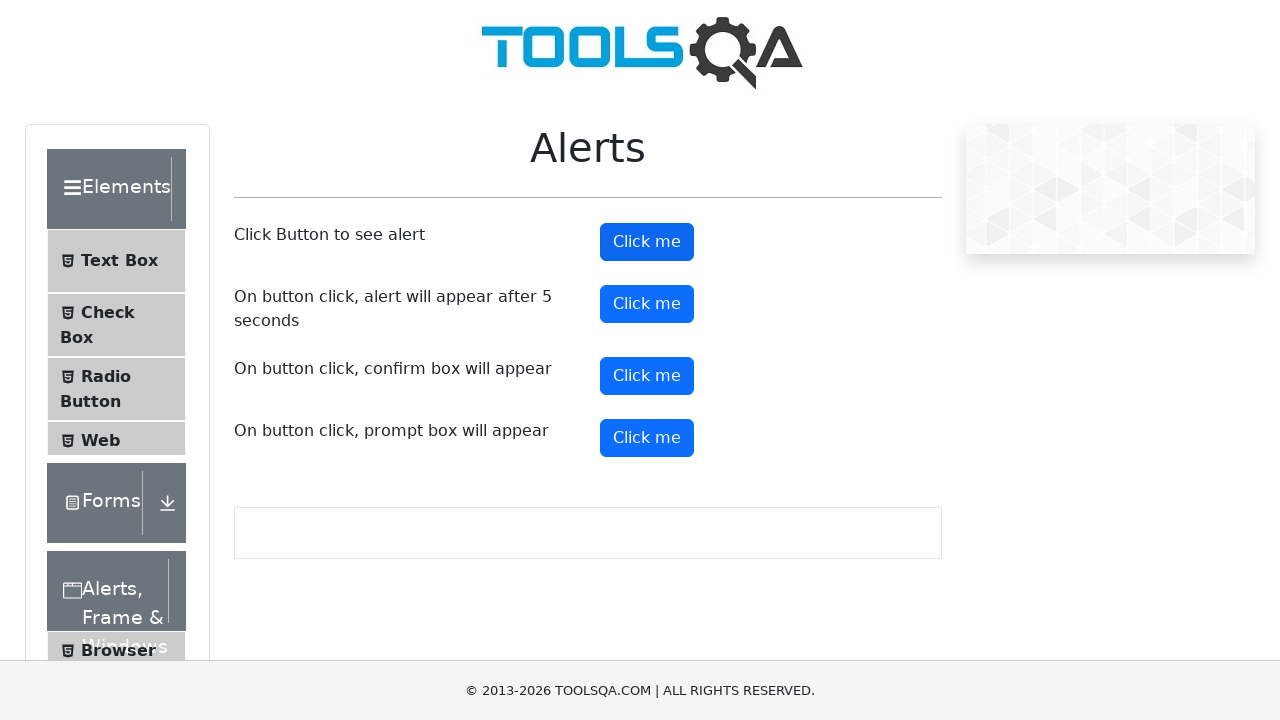

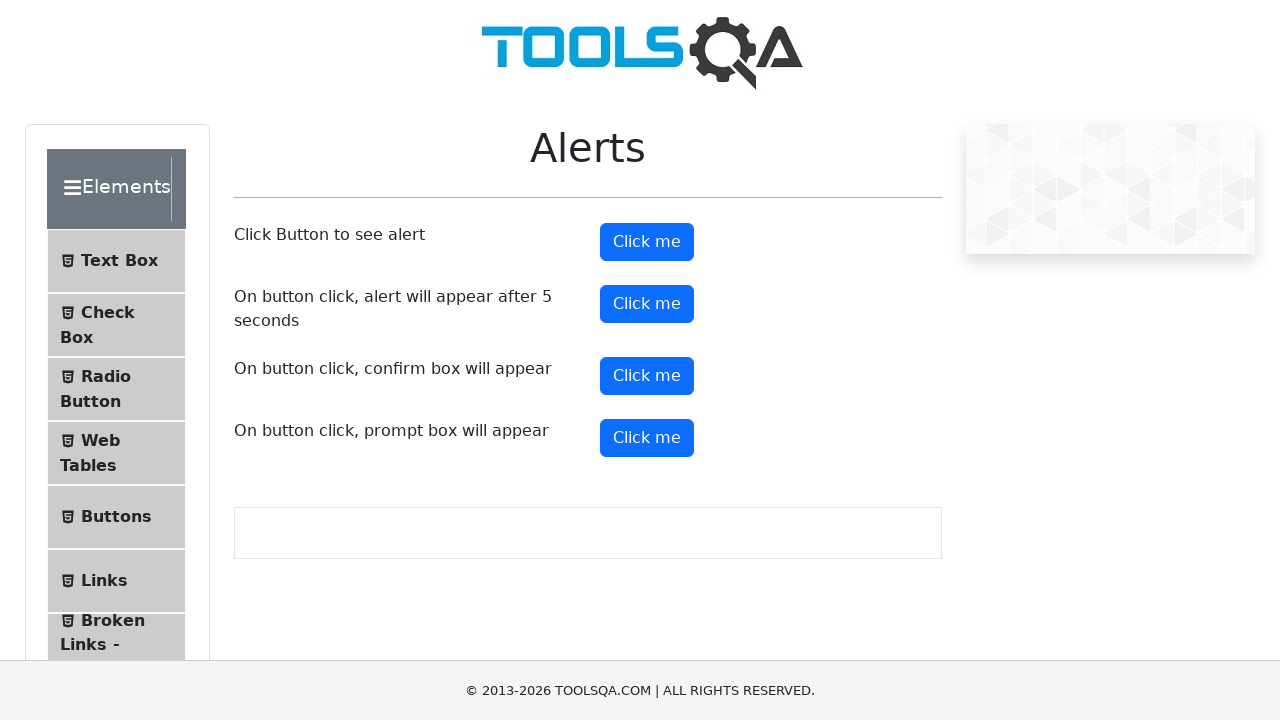